Tests browser alert handling by clicking a button that triggers an alert dialog, then accepting the alert

Starting URL: https://formy-project.herokuapp.com/switch-window

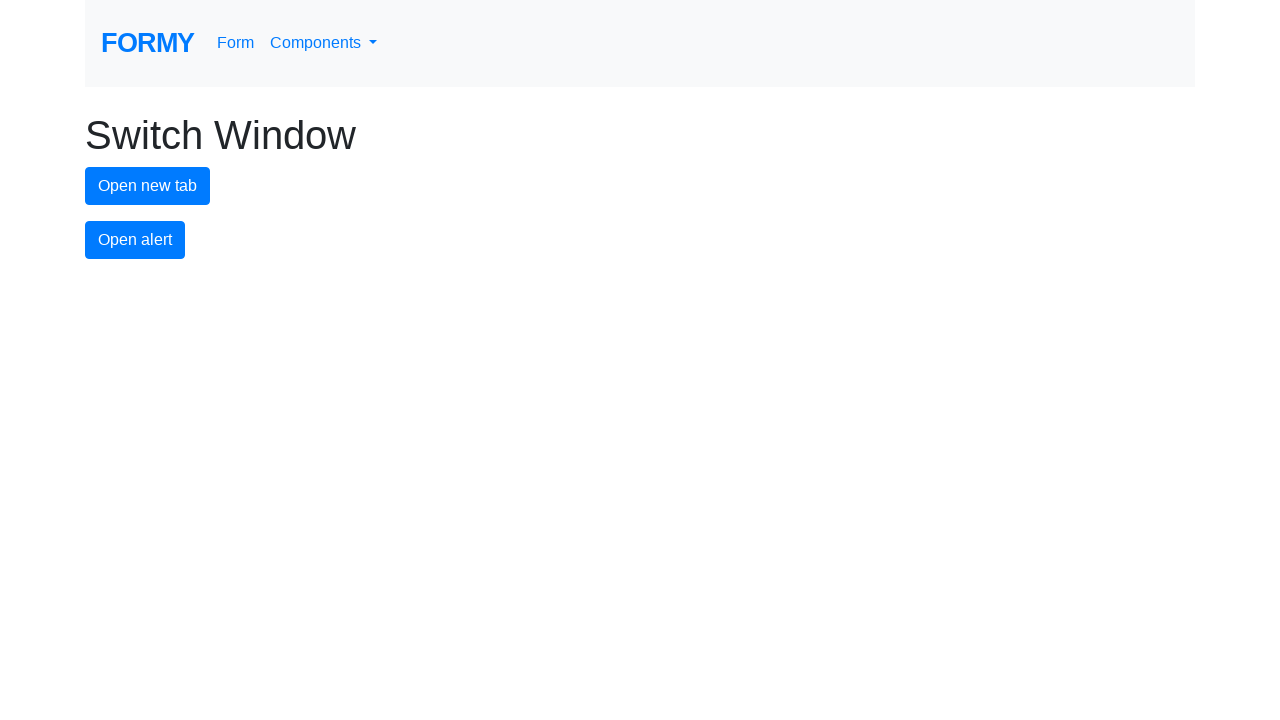

Clicked alert button to trigger alert dialog at (135, 240) on #alert-button
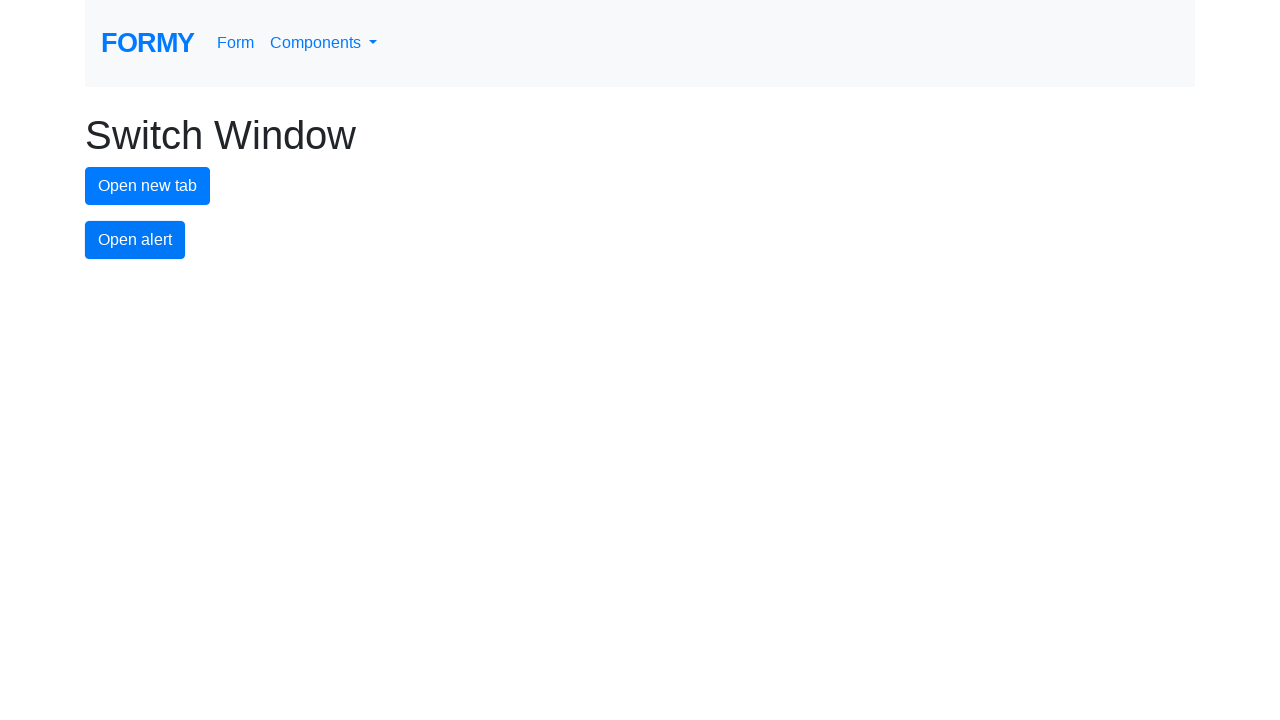

Set up dialog handler to accept alerts
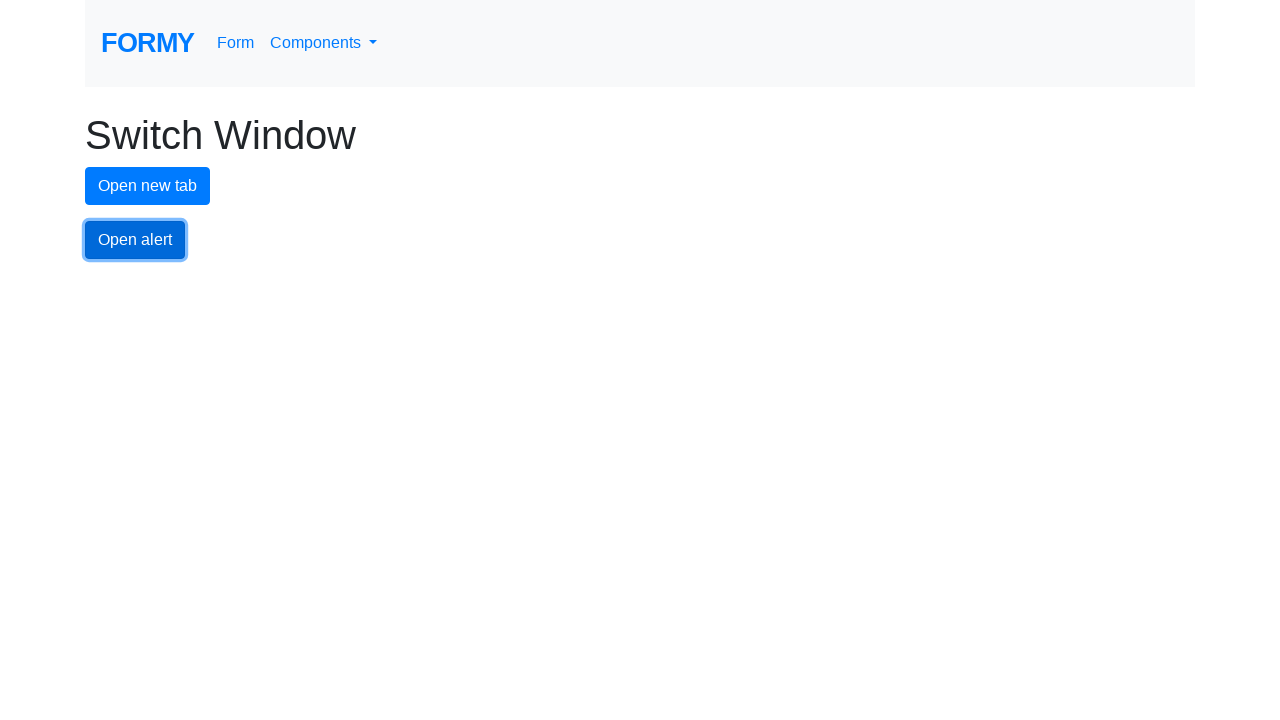

Set up one-time dialog handler to accept alert
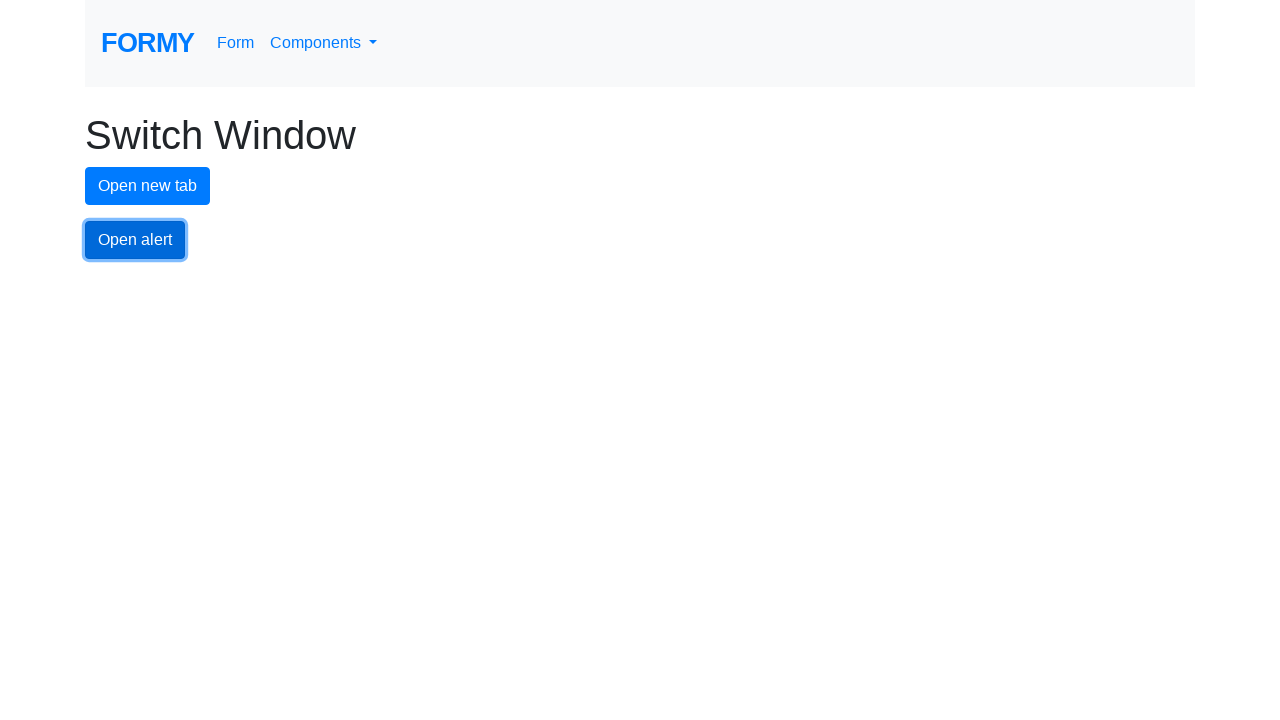

Clicked alert button to trigger alert dialog at (135, 240) on #alert-button
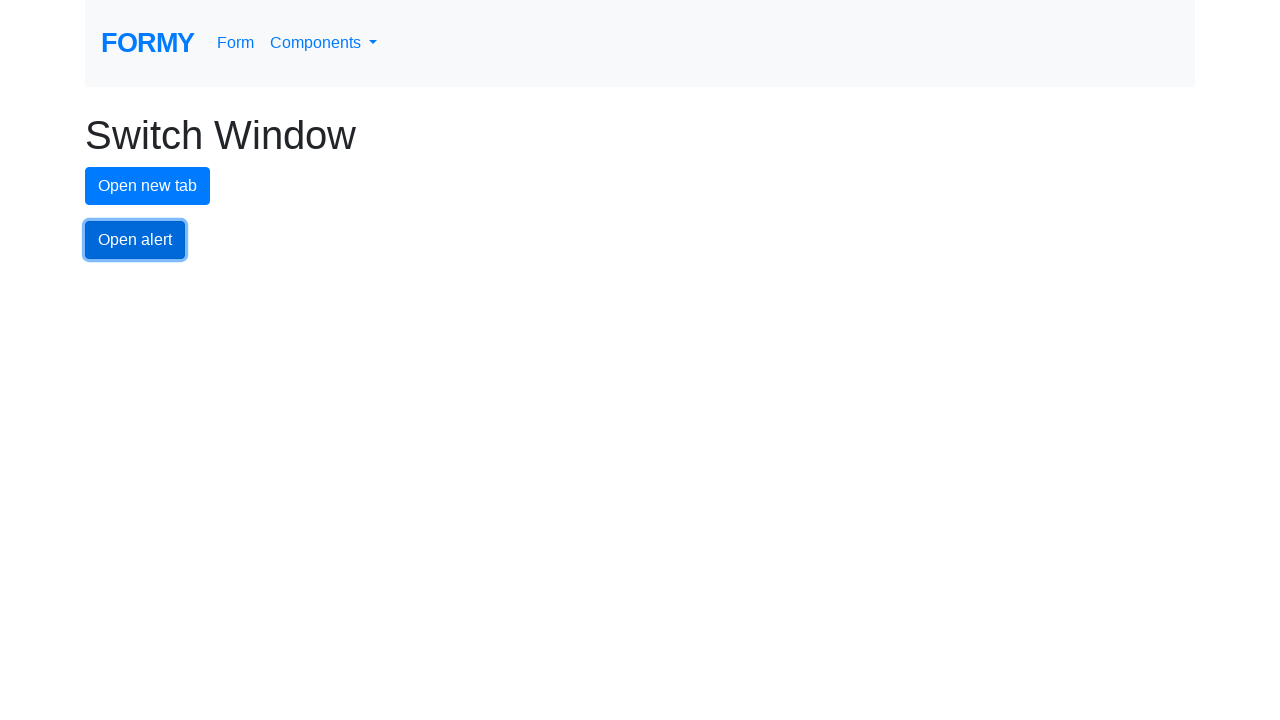

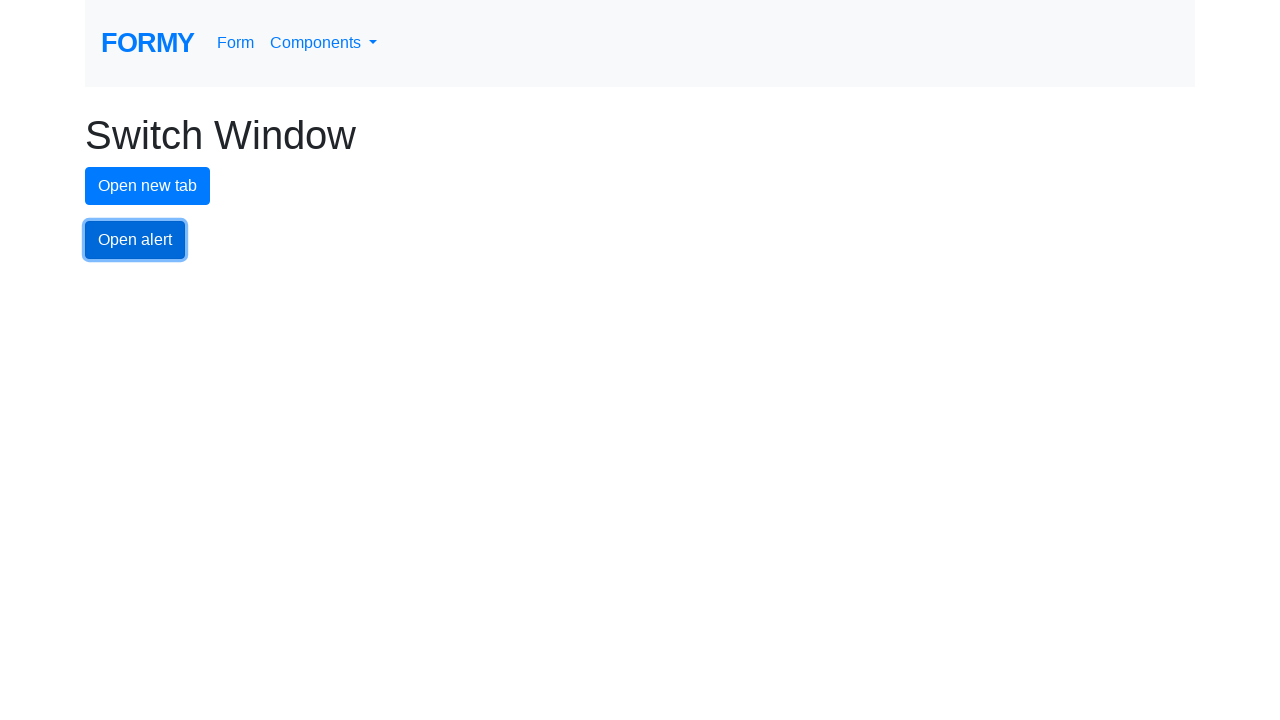